Tests a confirm dialog by clicking OK and verifying the acceptance message

Starting URL: https://testpages.eviltester.com/styled/alerts/alert-test.html

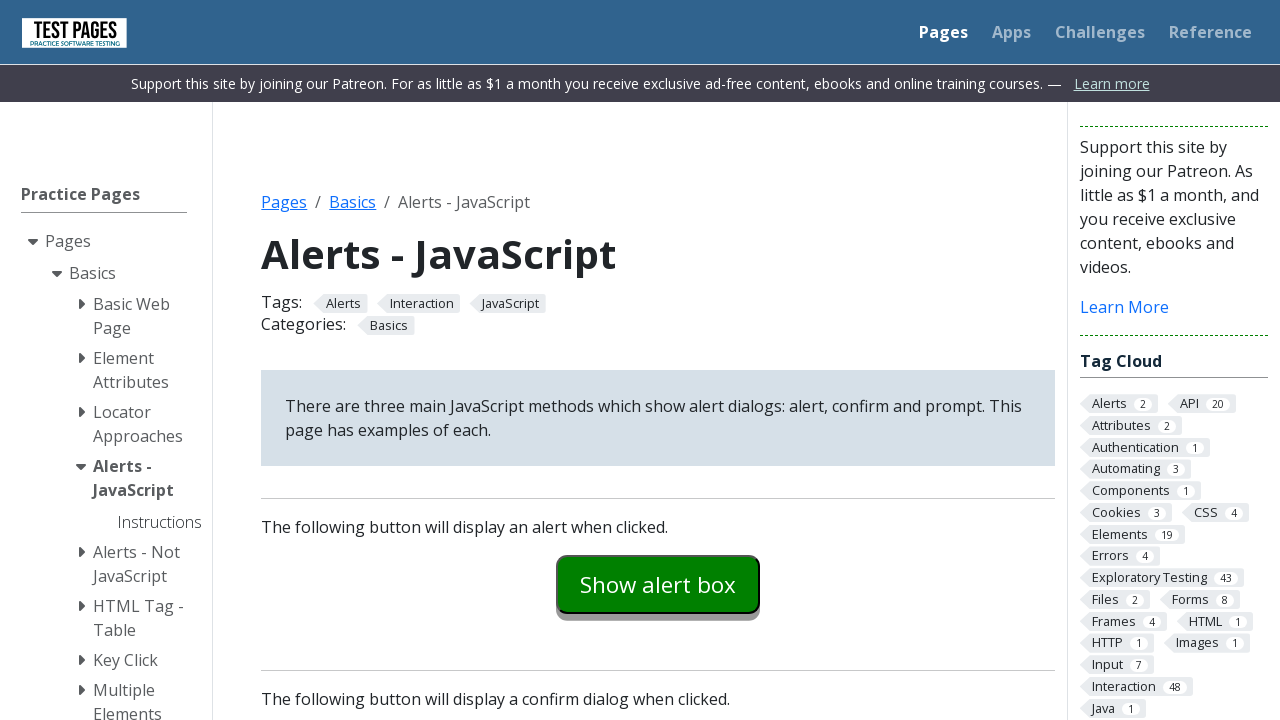

Set up dialog event listener to handle confirm alerts
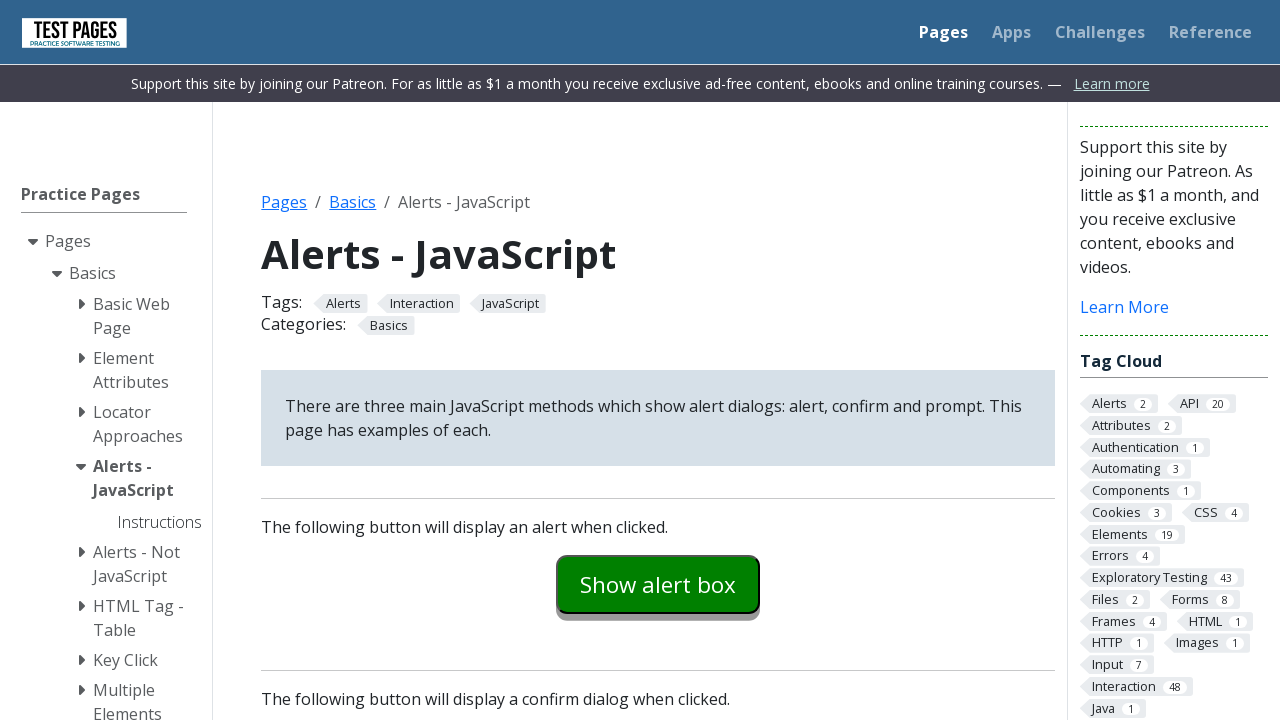

Dialog handler accepted the confirm alert with message 'I am a confirm alert' at (658, 360) on #confirmexample
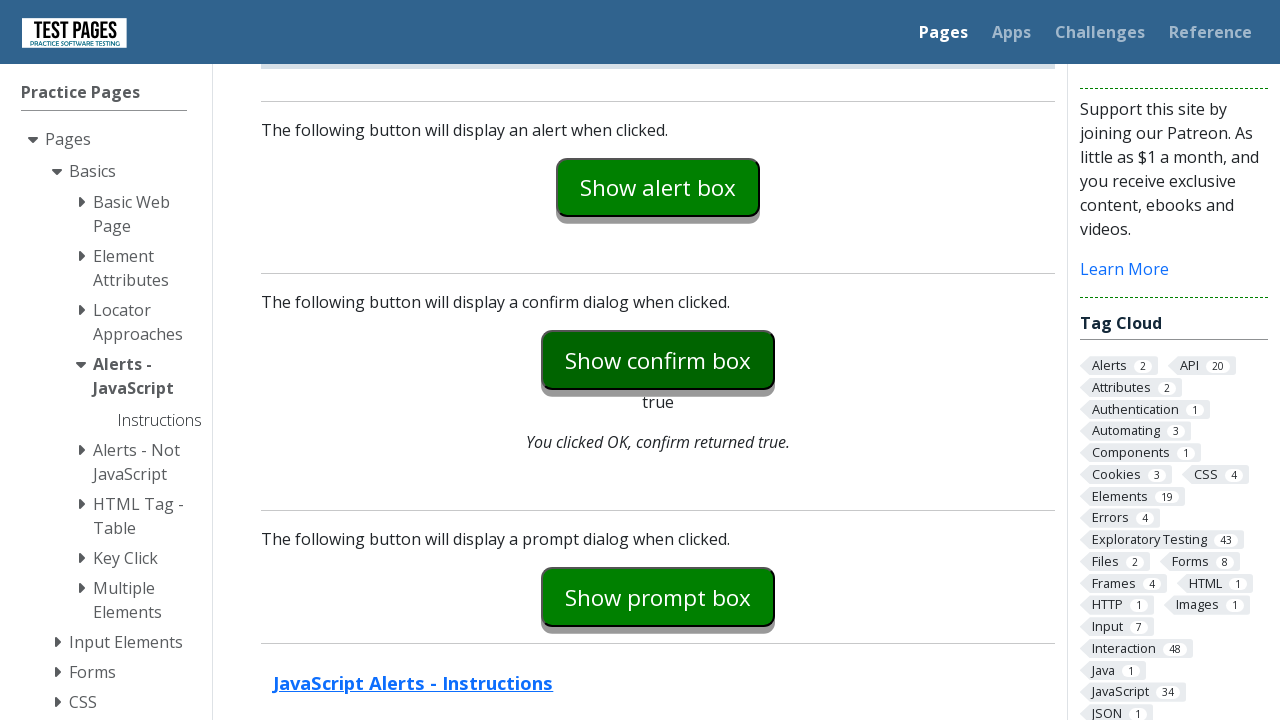

Clicked confirm example button to trigger the confirm dialog
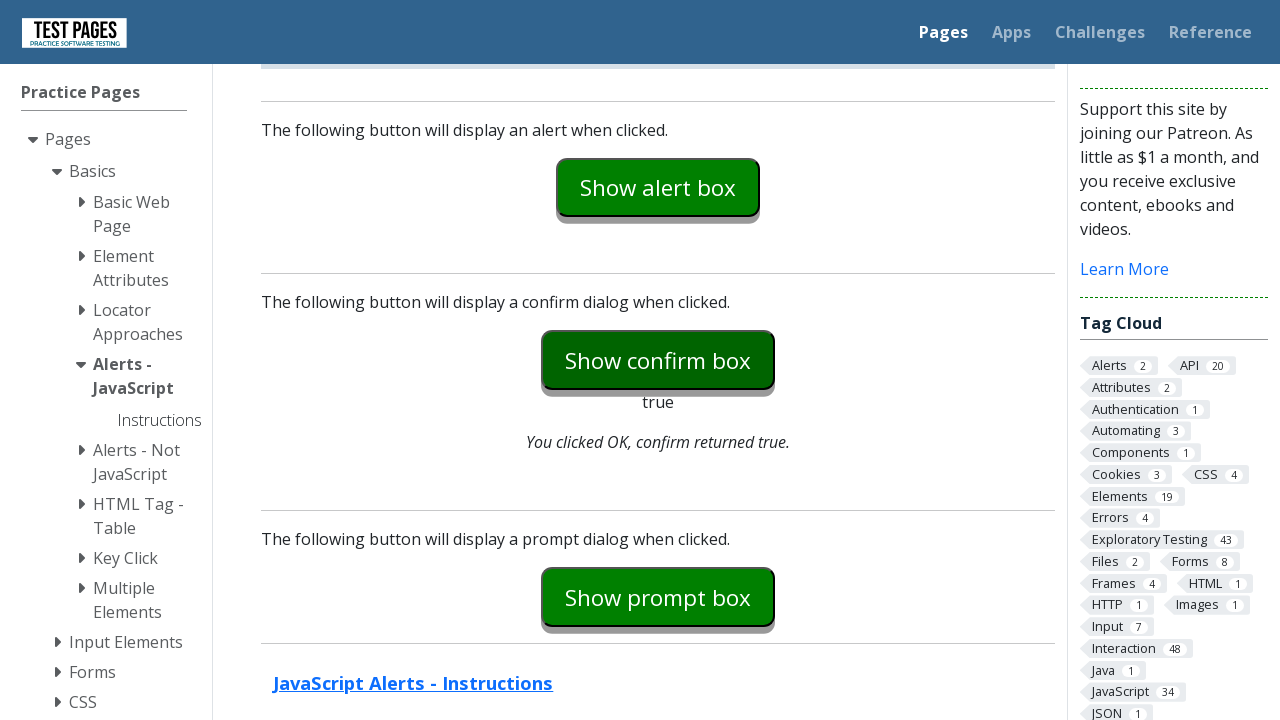

Waited for confirmation result message element to appear
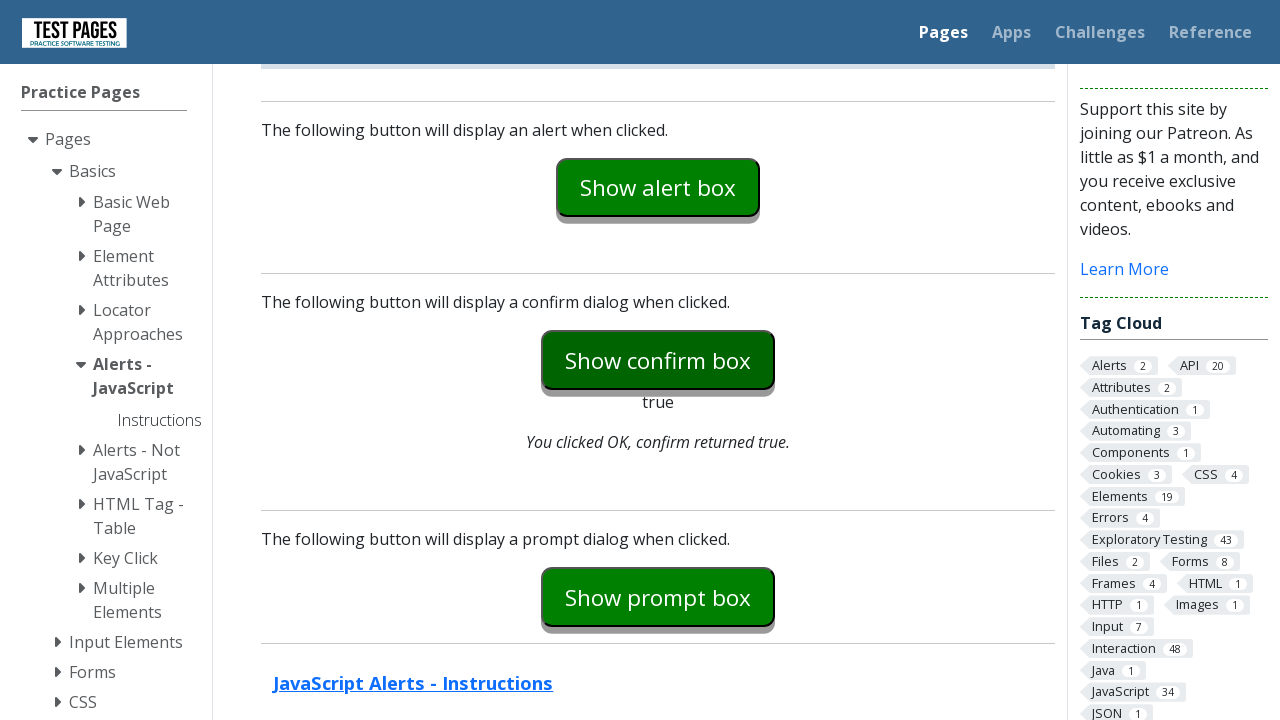

Verified that the result message contains 'You clicked OK'
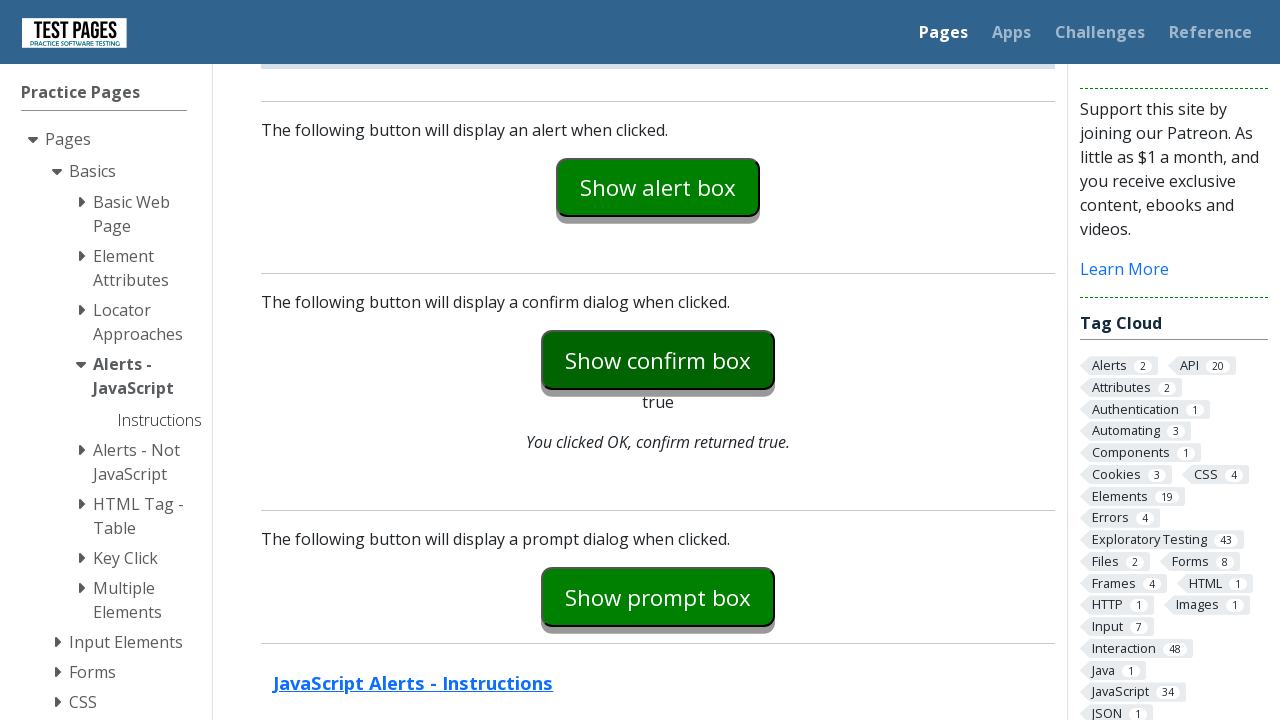

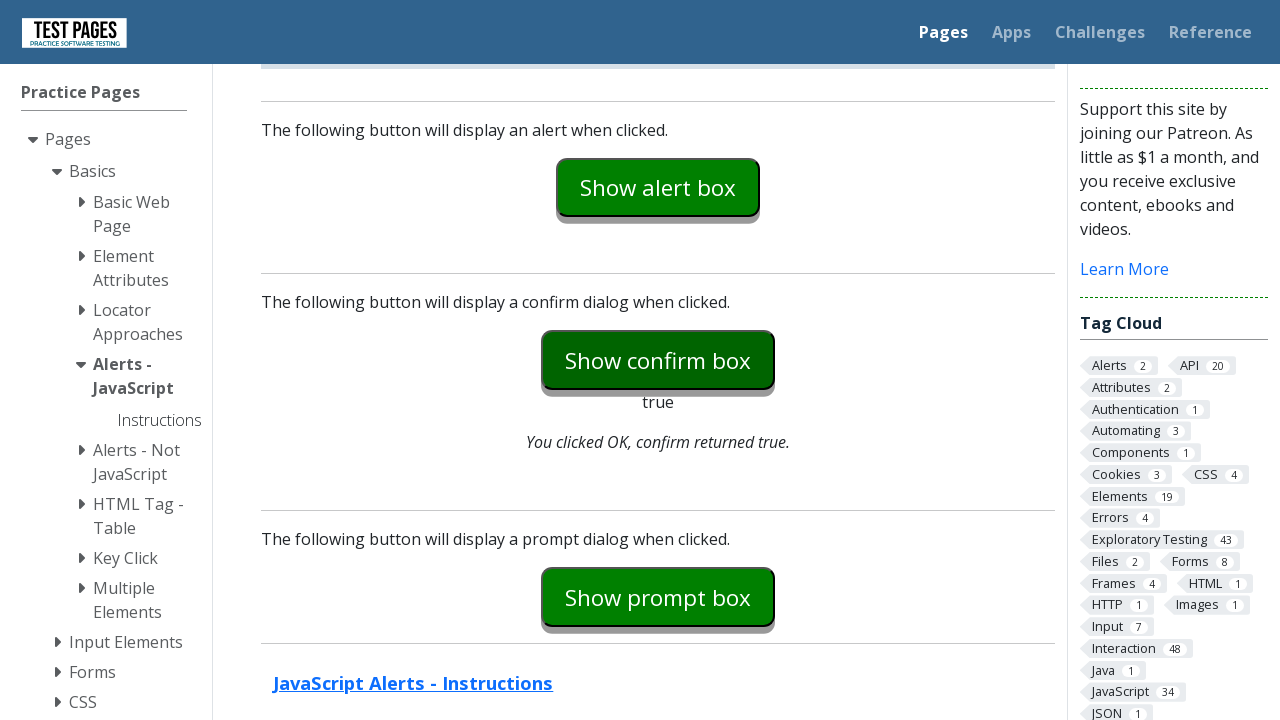